Tests an explicit wait scenario where the script waits for a price element to display "100", then clicks a book button, calculates a mathematical value based on an input, fills the answer, and submits.

Starting URL: http://suninjuly.github.io/explicit_wait2.html

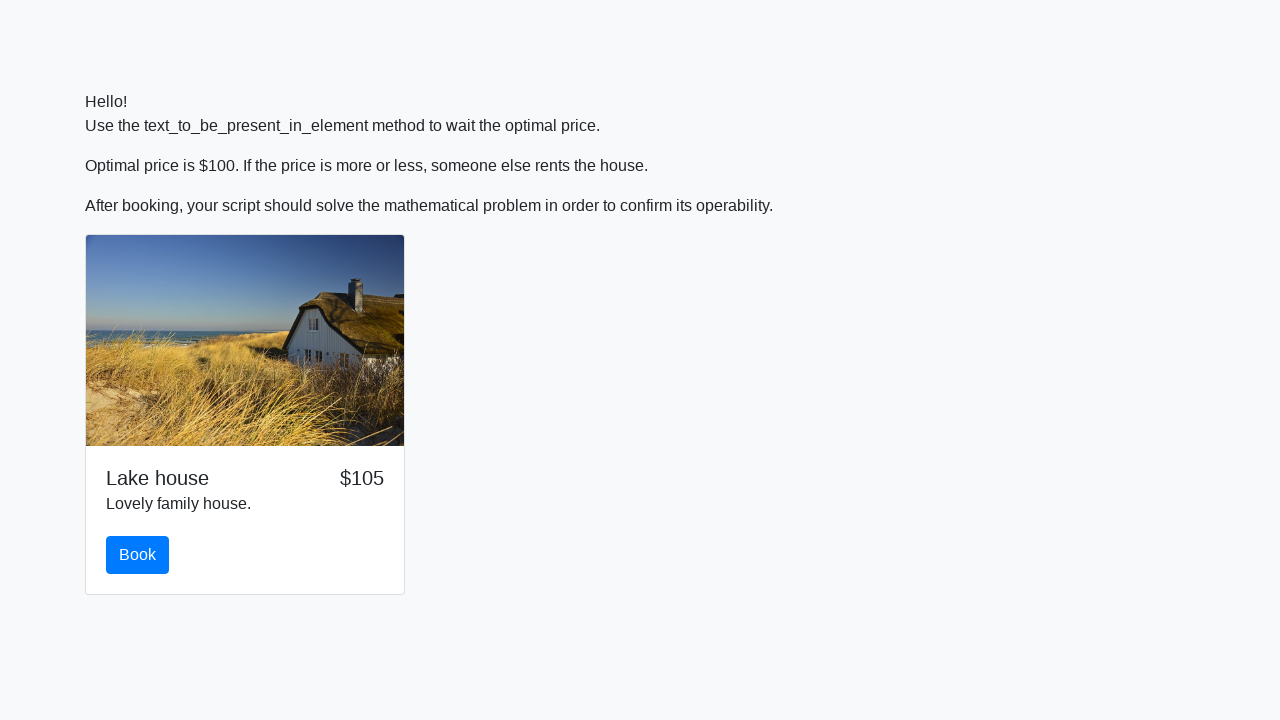

Waited for price element to display '100'
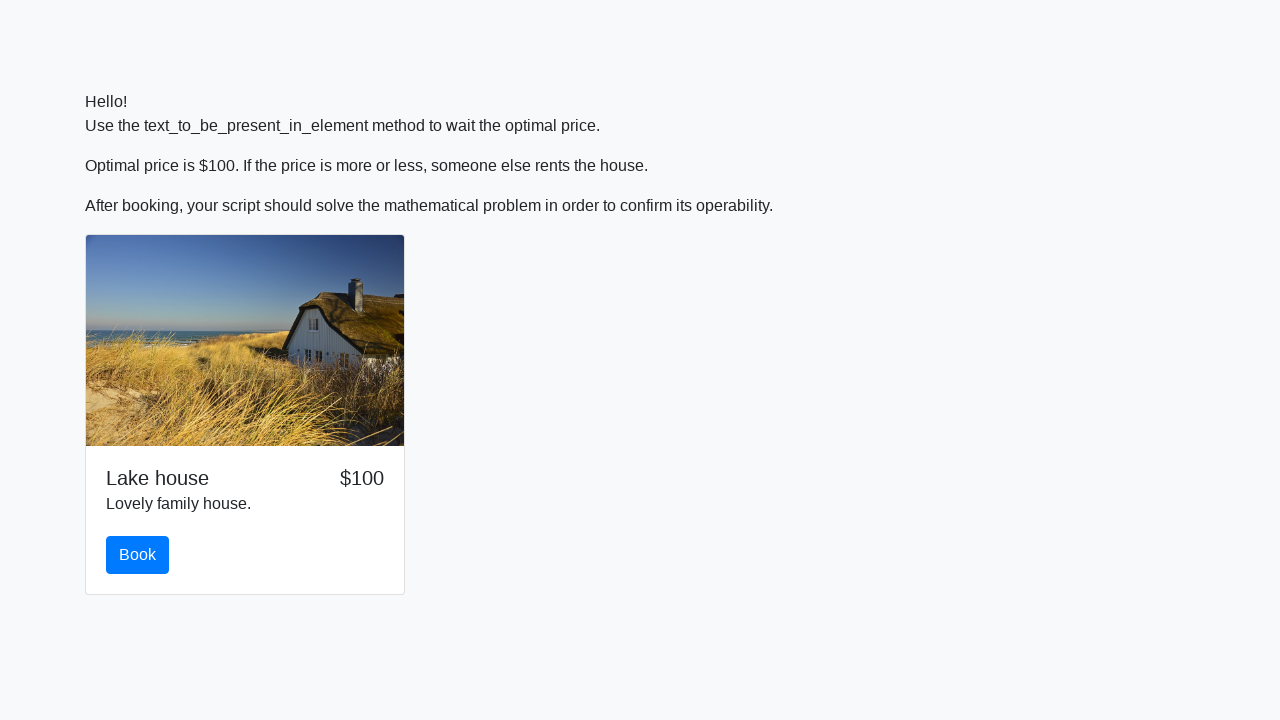

Clicked the book button at (138, 555) on #book
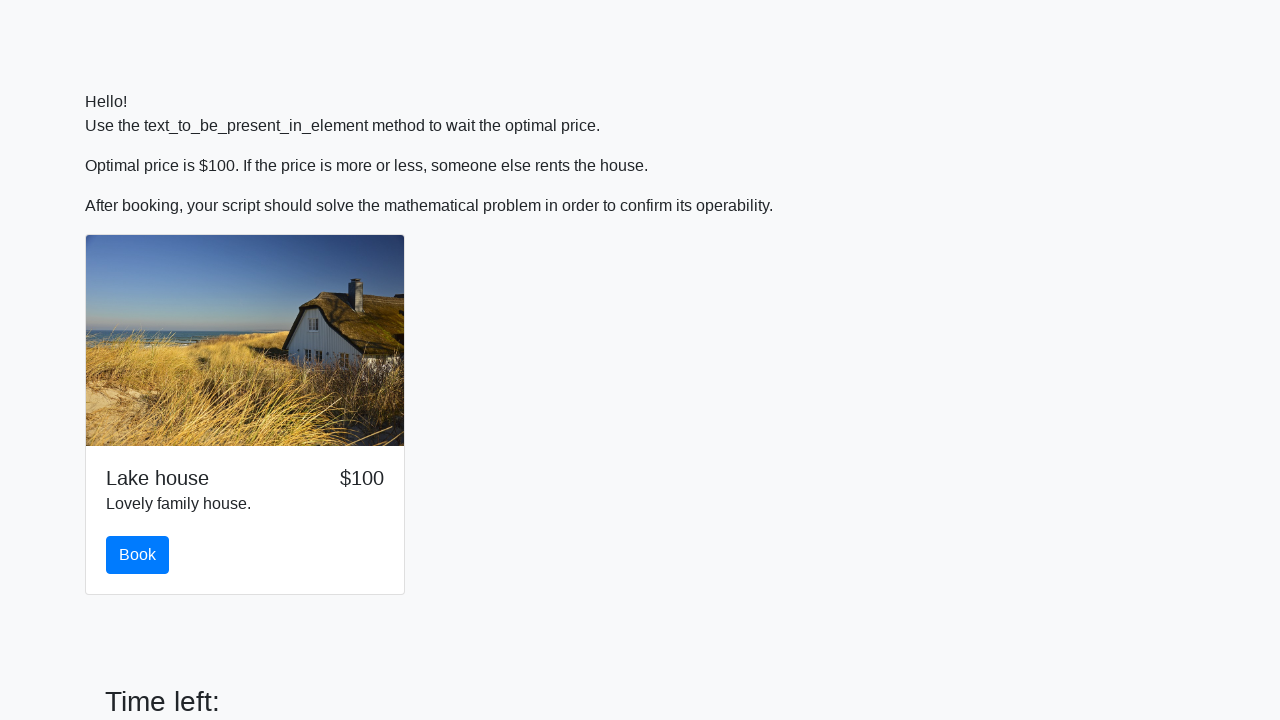

Retrieved input value for calculation
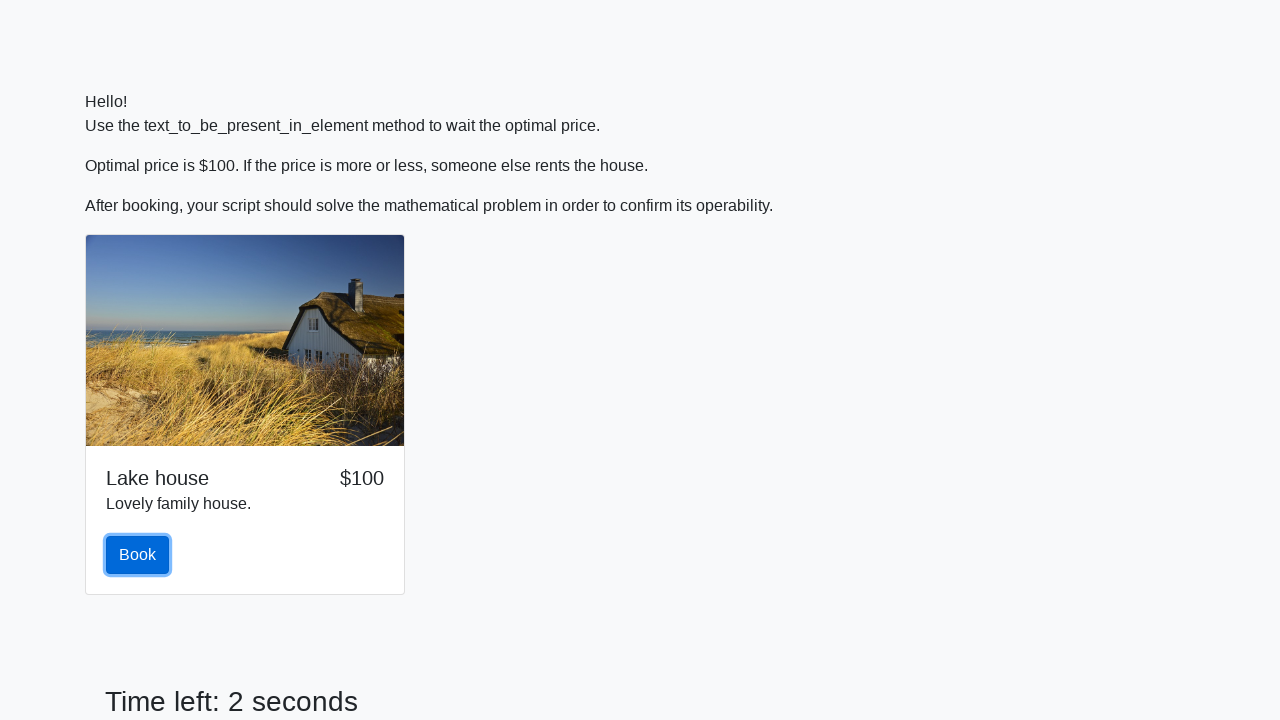

Calculated mathematical result: 2.4805899245586263
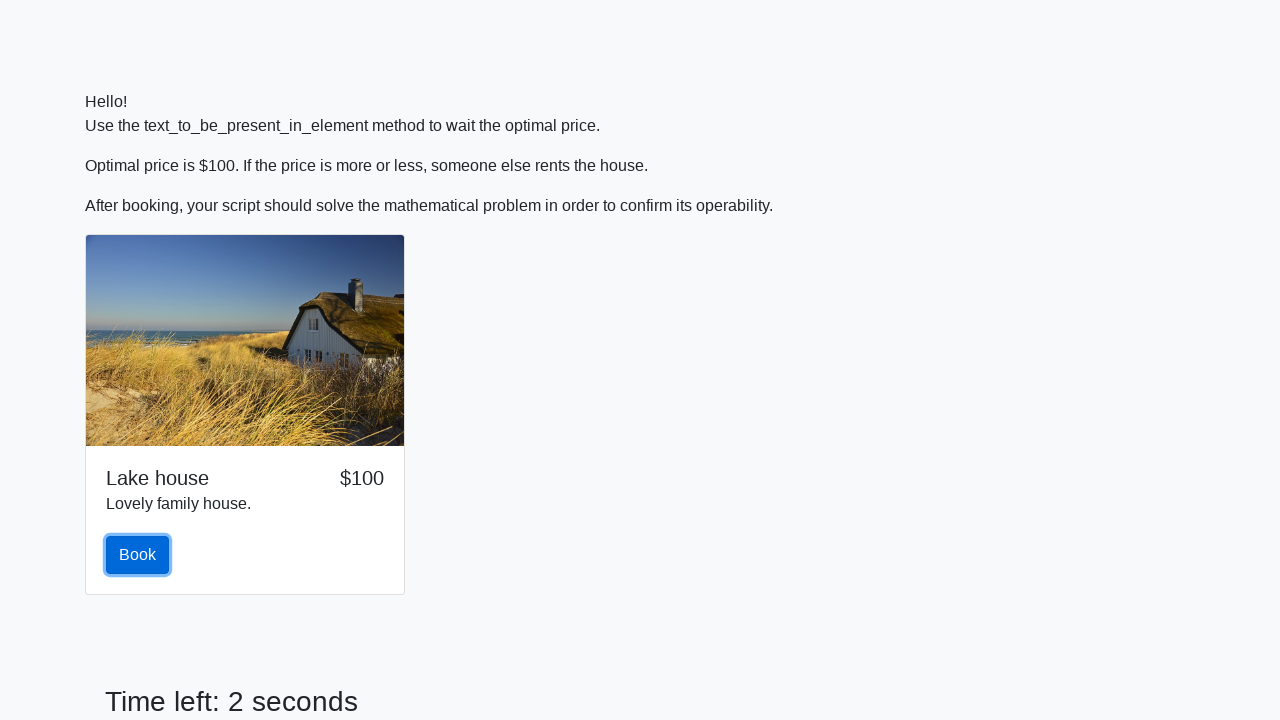

Filled answer field with calculated value on #answer
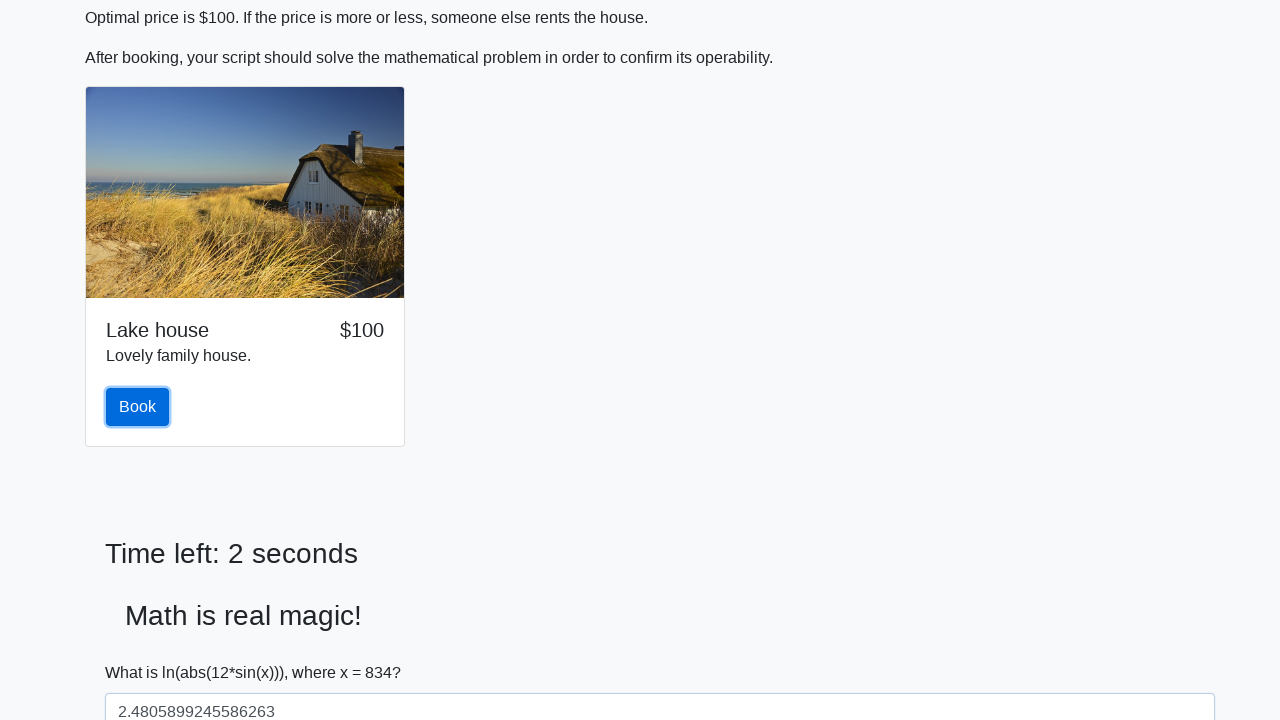

Clicked solve button to submit answer at (143, 651) on #solve
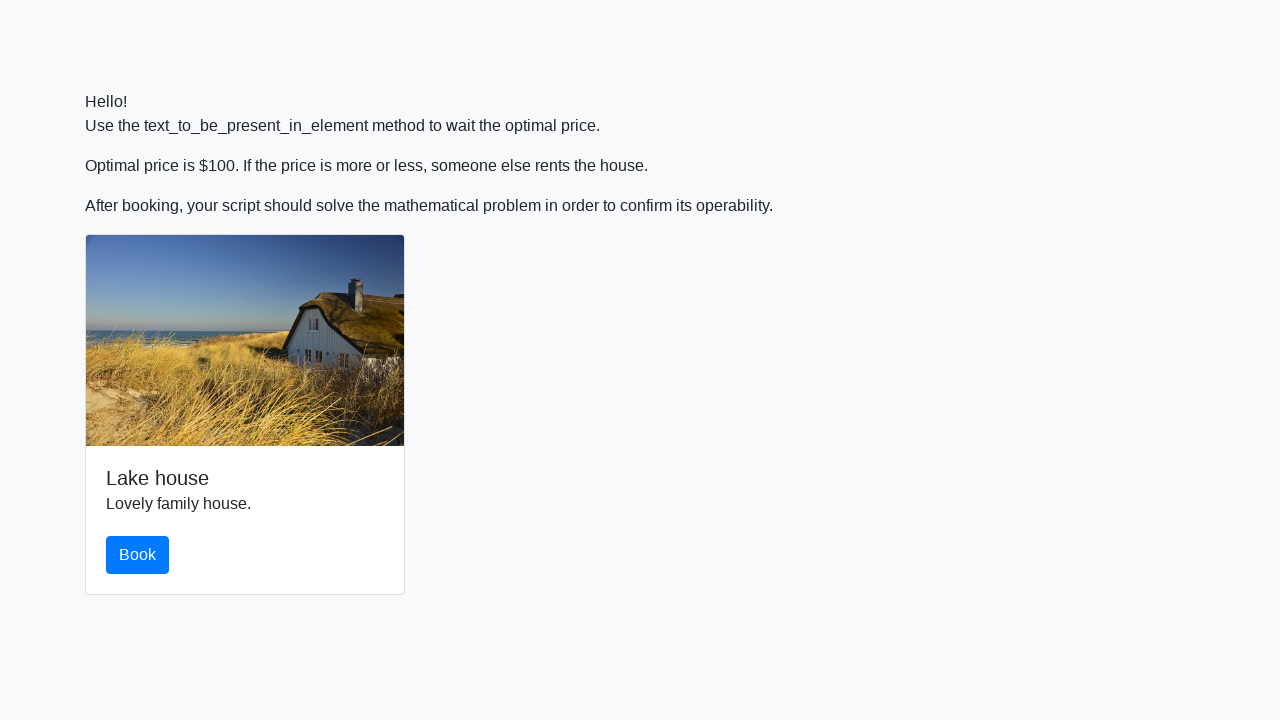

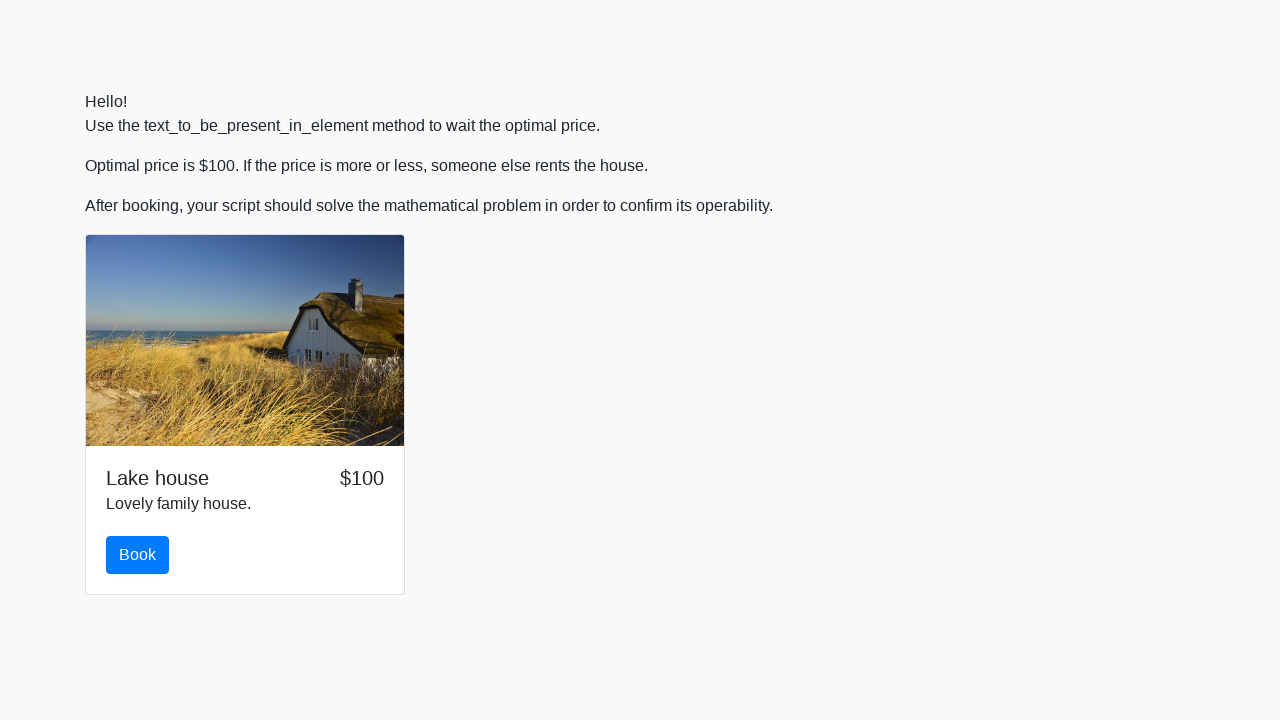